Tests alert dialog with OK and Cancel options by triggering a confirm box and accepting it

Starting URL: https://demo.automationtesting.in/Alerts.html

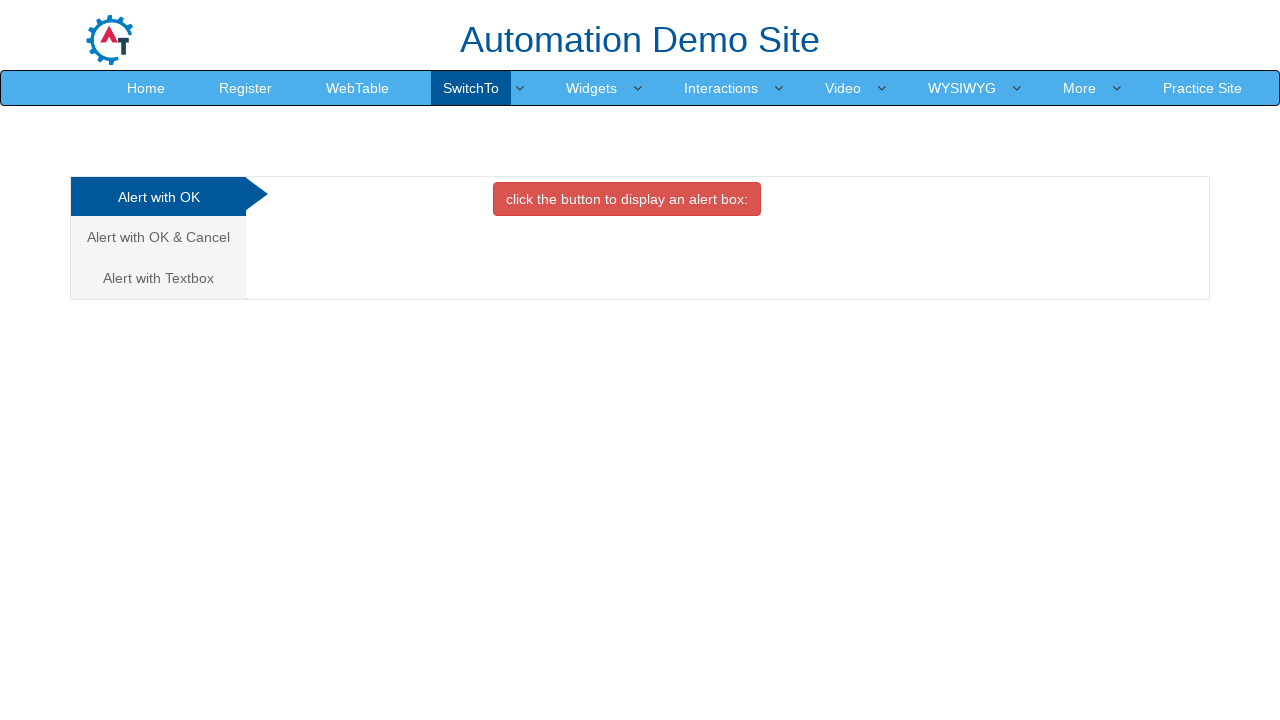

Clicked on 'Alert with OK & Cancel' tab at (158, 237) on xpath=//a[text()='Alert with OK & Cancel ']
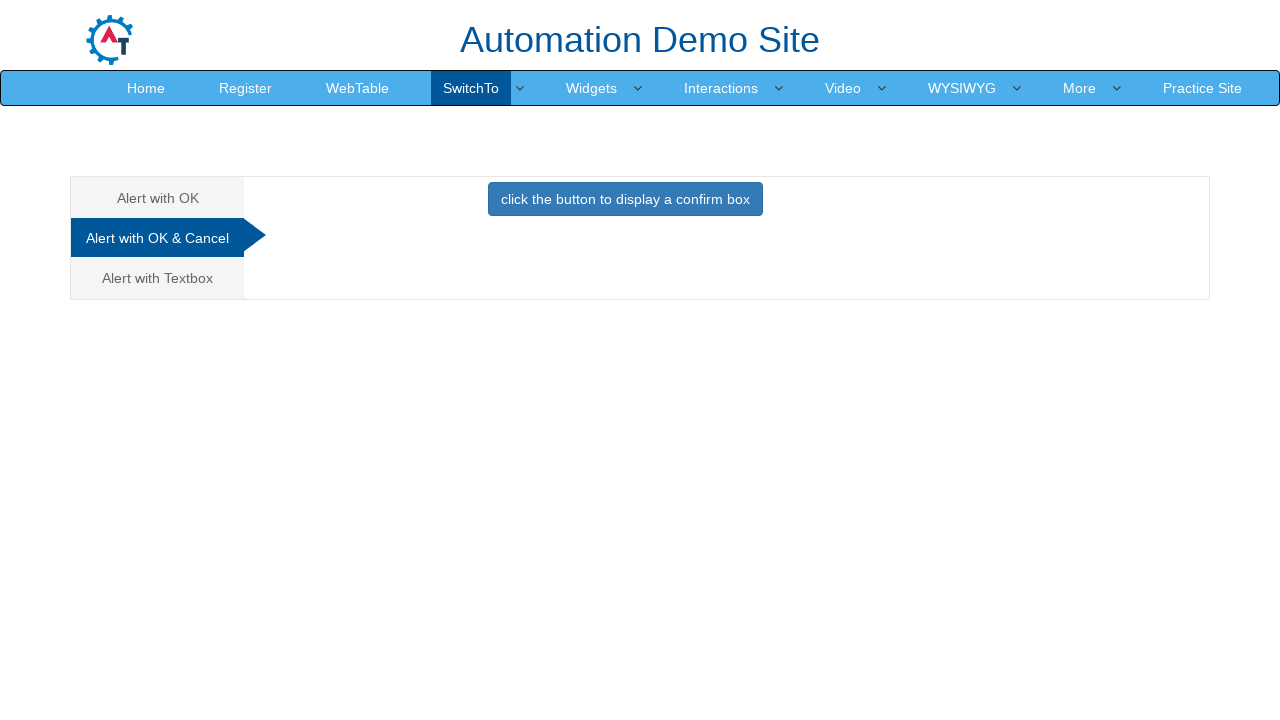

Clicked button to display confirm box at (625, 199) on xpath=//button[text()='click the button to display a confirm box ']
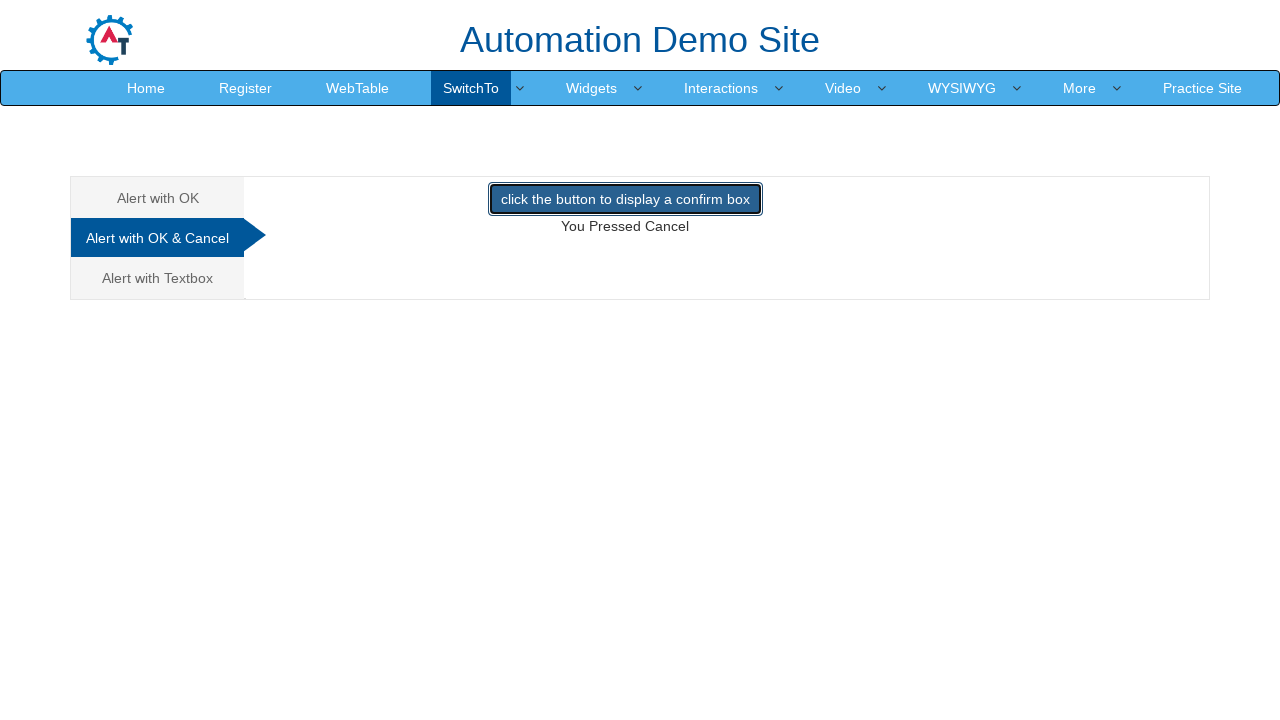

Set up dialog handler to accept confirm dialog
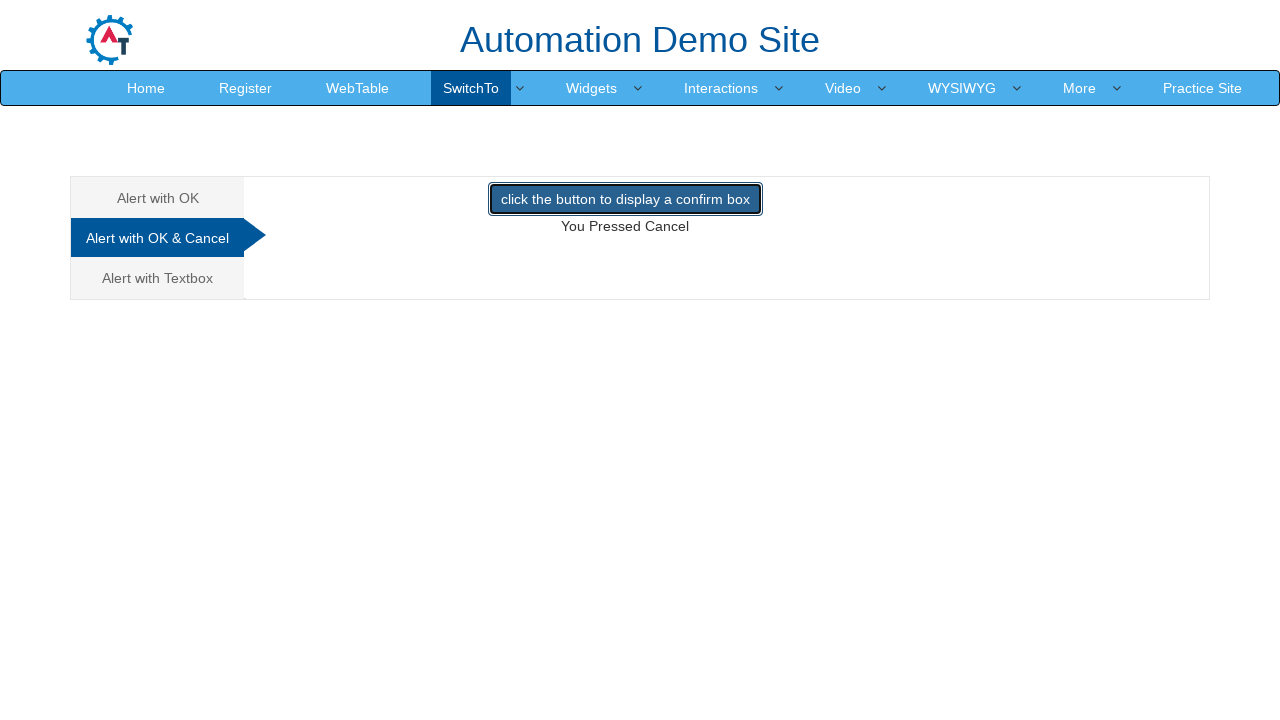

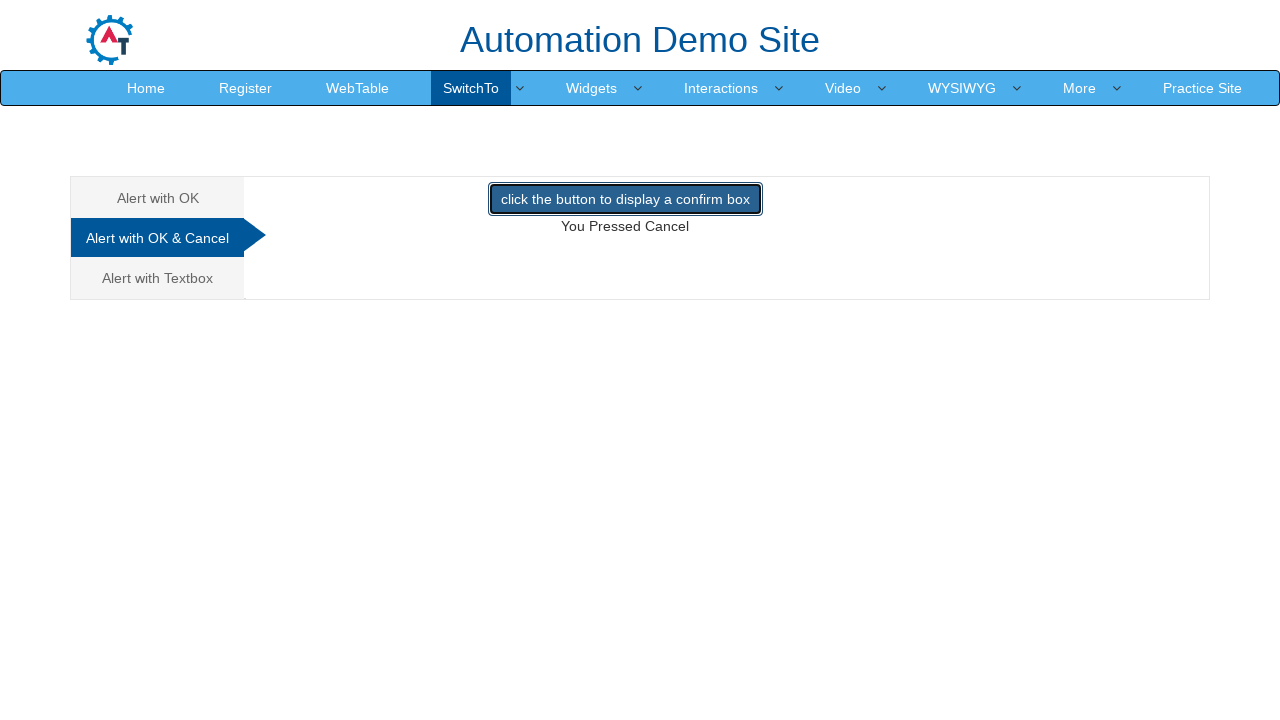